Tests closing a modal/entry ad popup on a practice website by clicking the close button in the modal footer

Starting URL: http://the-internet.herokuapp.com/entry_ad

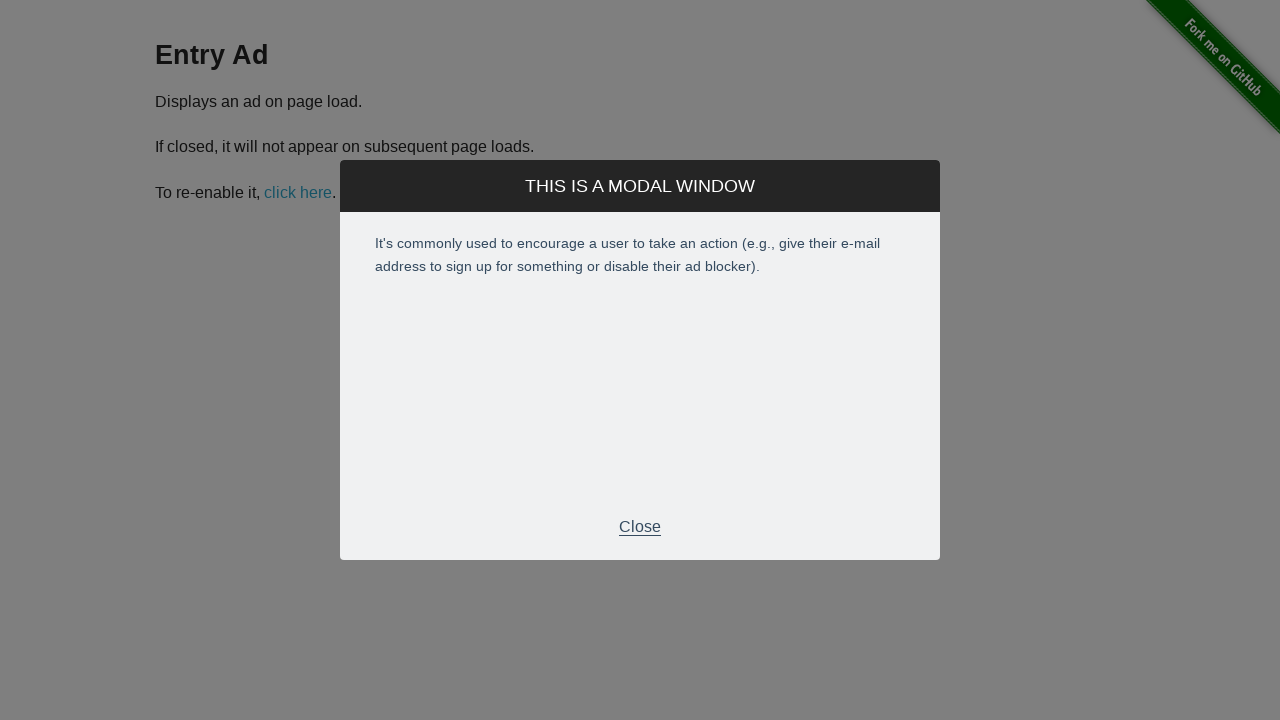

Entry ad modal footer loaded
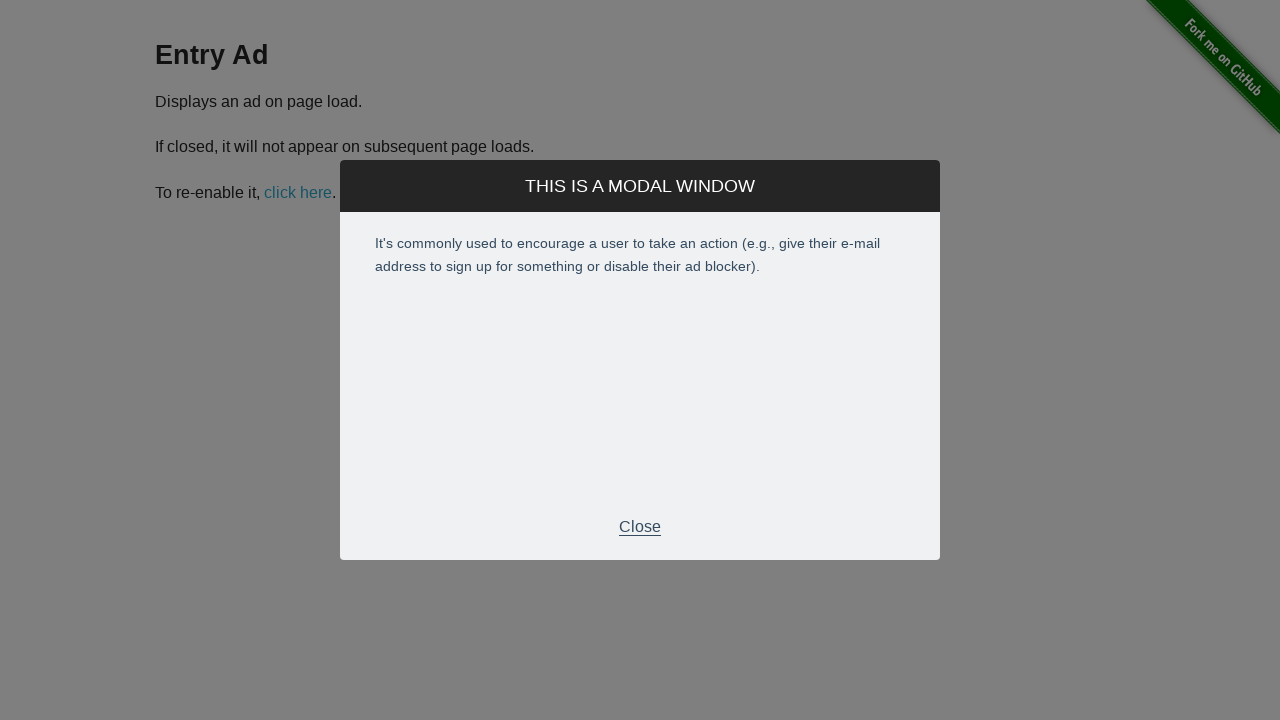

Clicked close button in modal footer to dismiss entry ad at (640, 527) on div.modal-footer
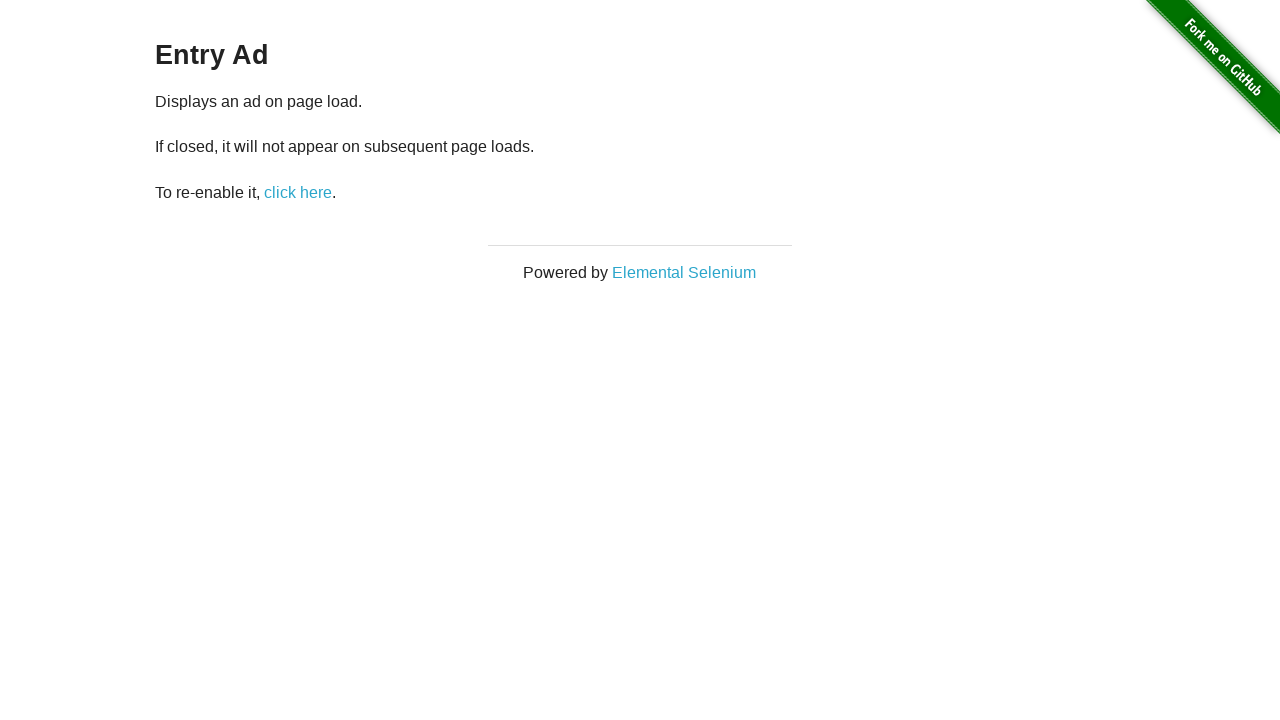

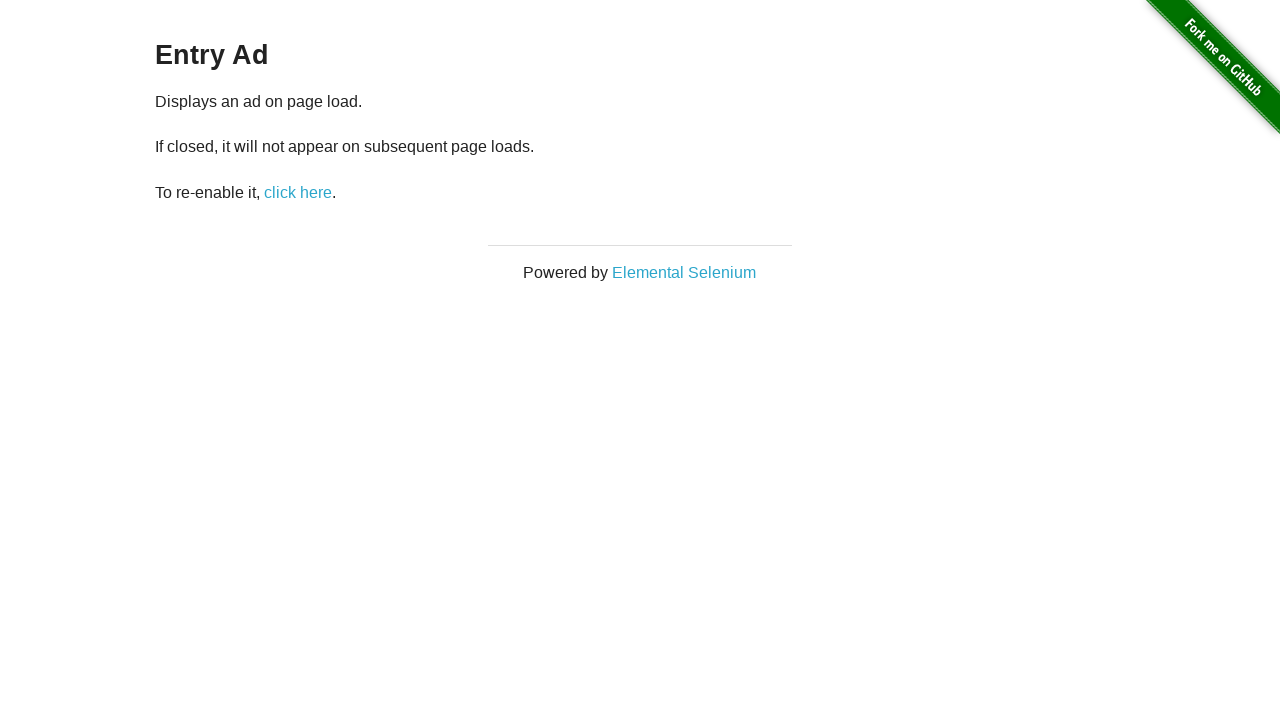